Tests clicking a checkbox element on the W3Schools HTML forms tutorial page

Starting URL: https://www.w3schools.com/html/html_forms.asp

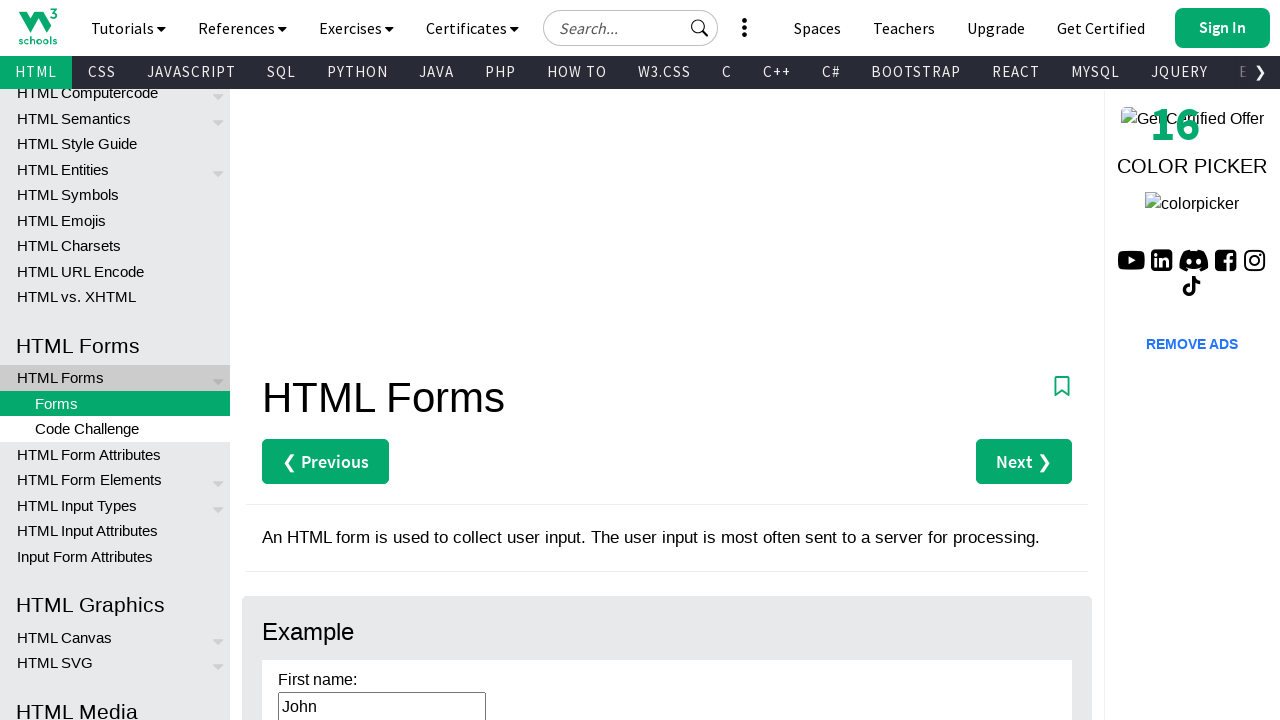

Clicked checkbox element on W3Schools HTML forms tutorial page at (268, 360) on xpath=//*[@id='main']/input[4]
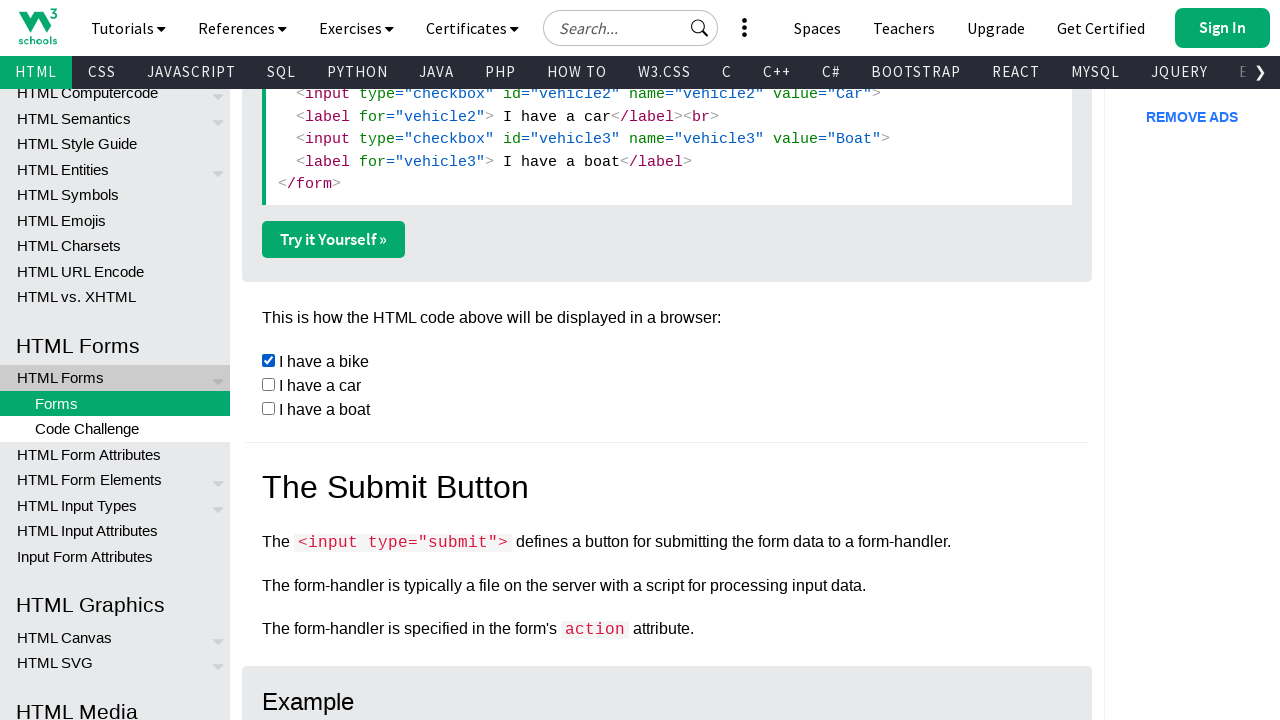

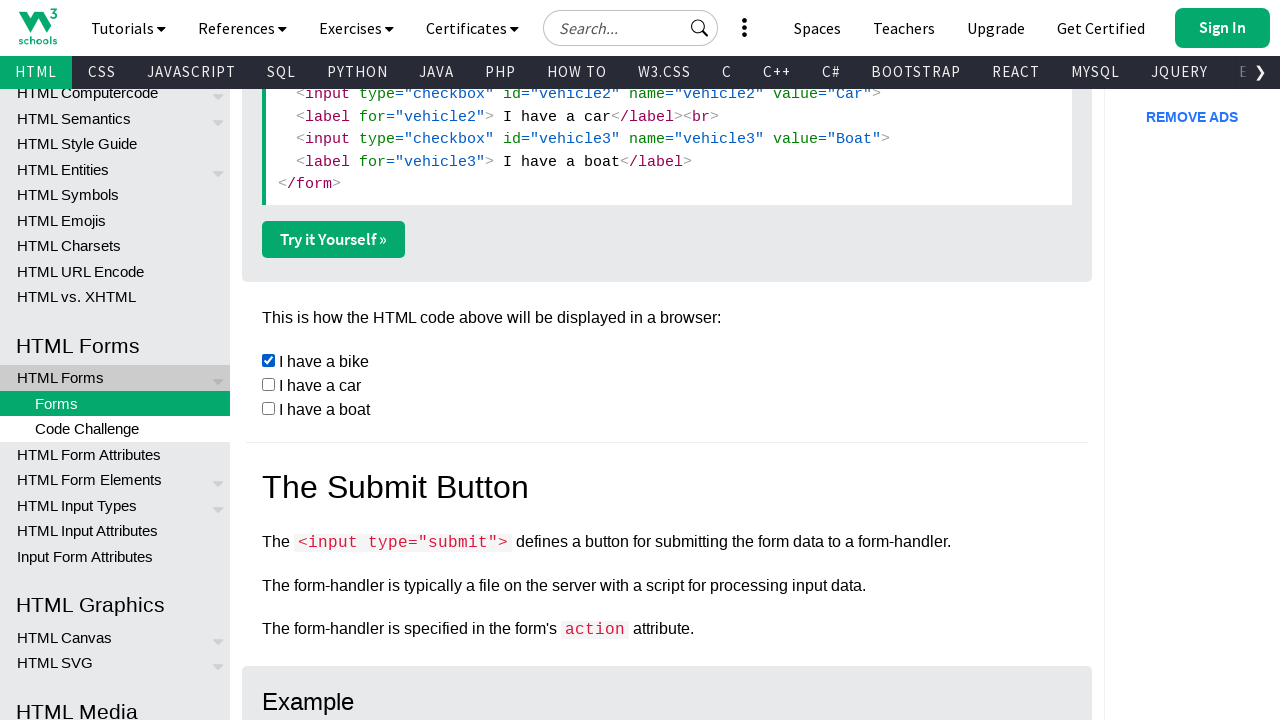